Tests radio button selection functionality by clicking on radio2 option and verifying it is selected

Starting URL: https://www.rahulshettyacademy.com/AutomationPractice/

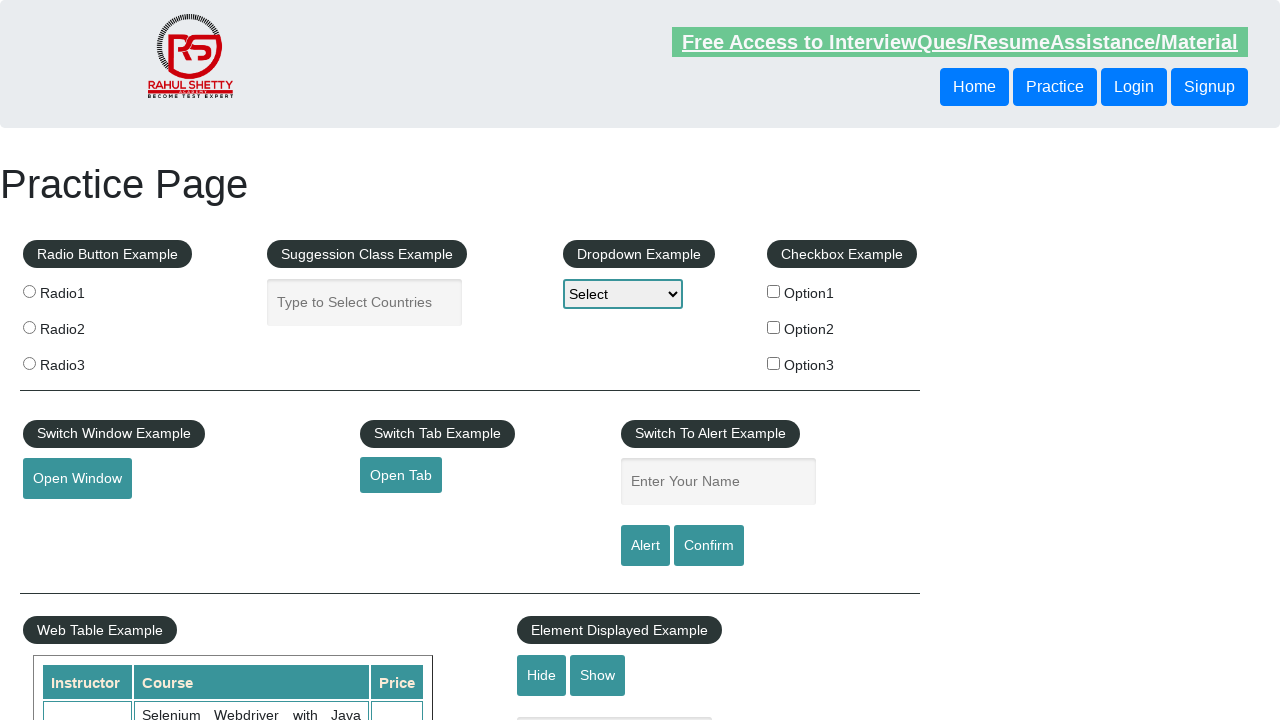

Clicked on radio2 option at (29, 327) on input[value='radio2']
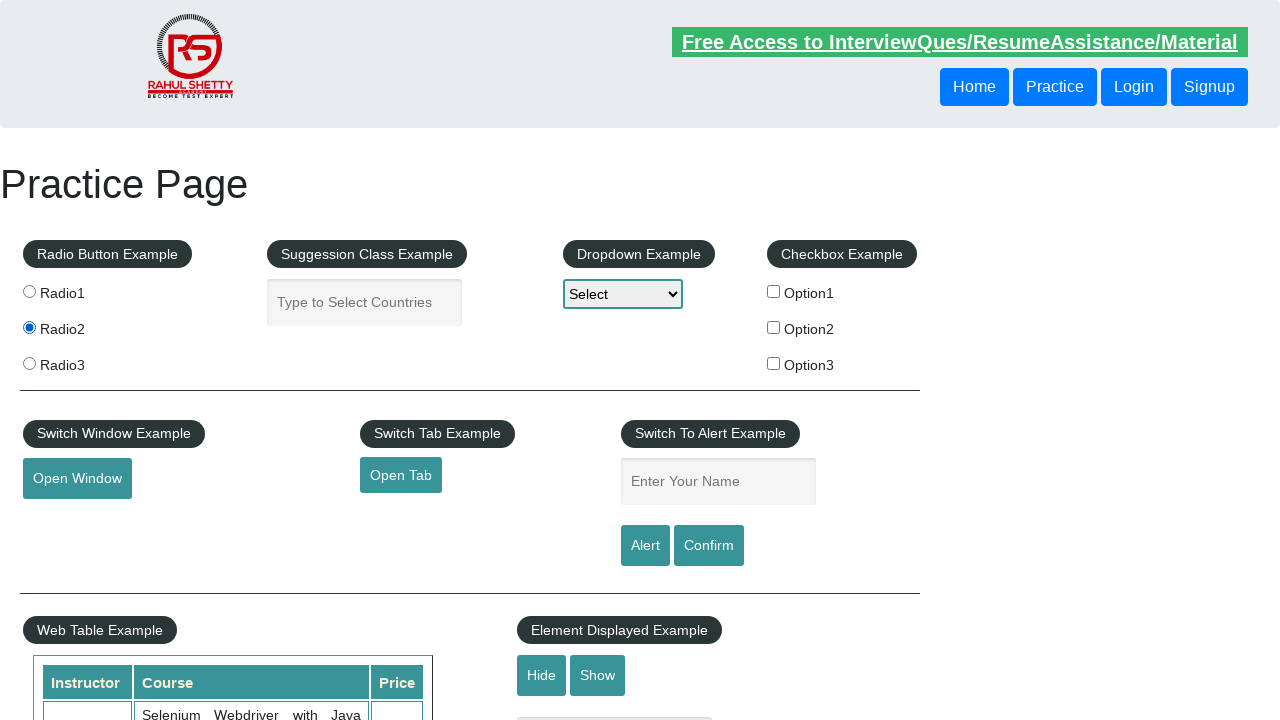

Verified that radio2 option is selected
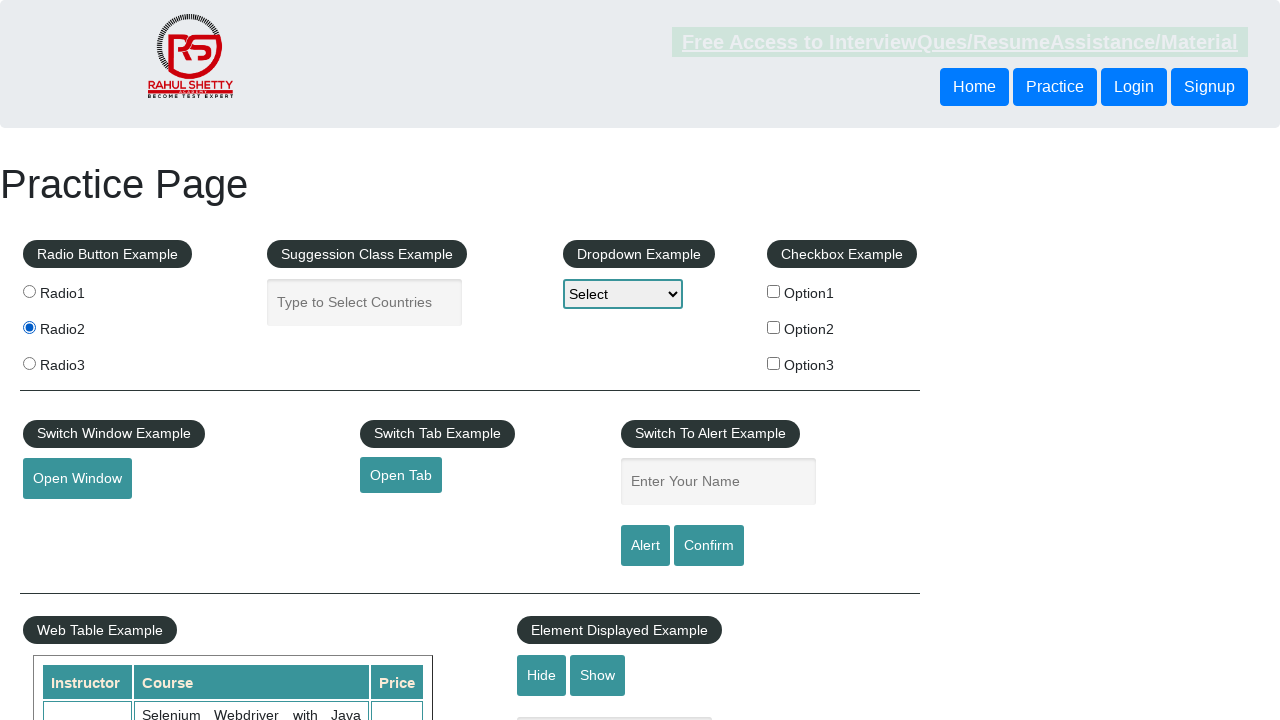

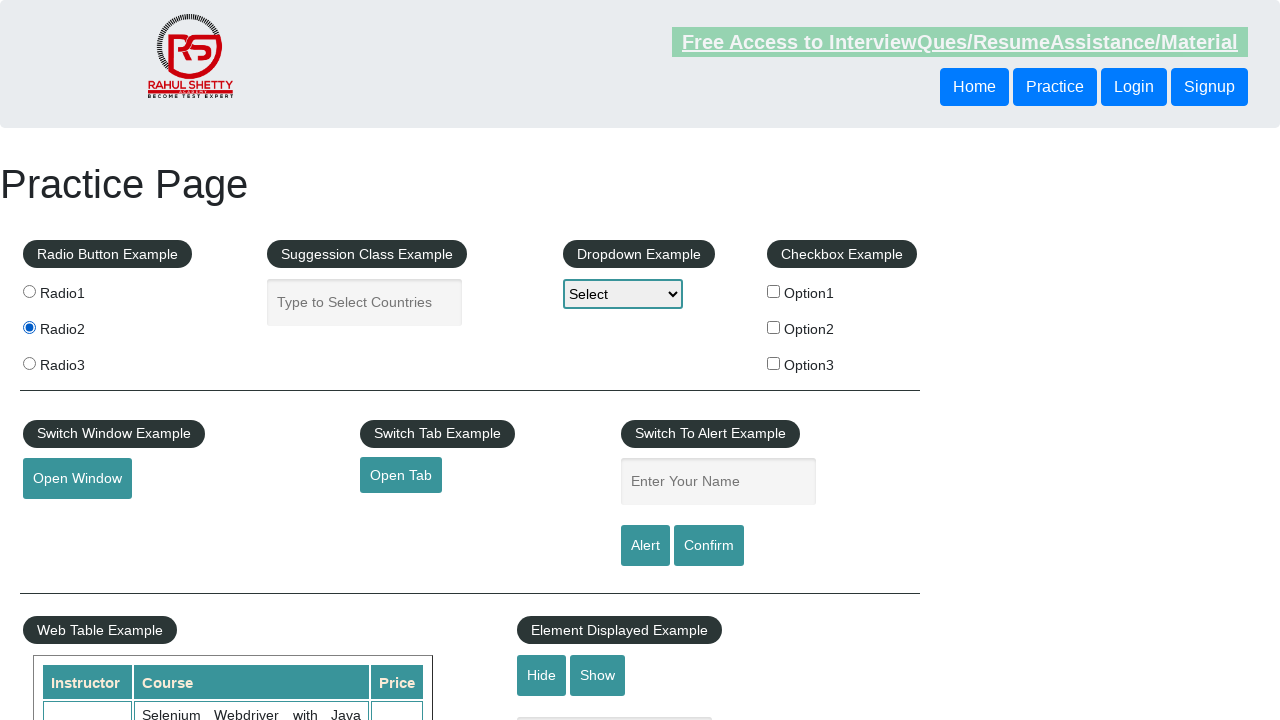